Tests the add/remove elements functionality by clicking "Add Element" button to create a Delete button, verifying it appears, then clicking Delete to remove it and verifying it disappears.

Starting URL: https://practice.cydeo.com/add_remove_elements/

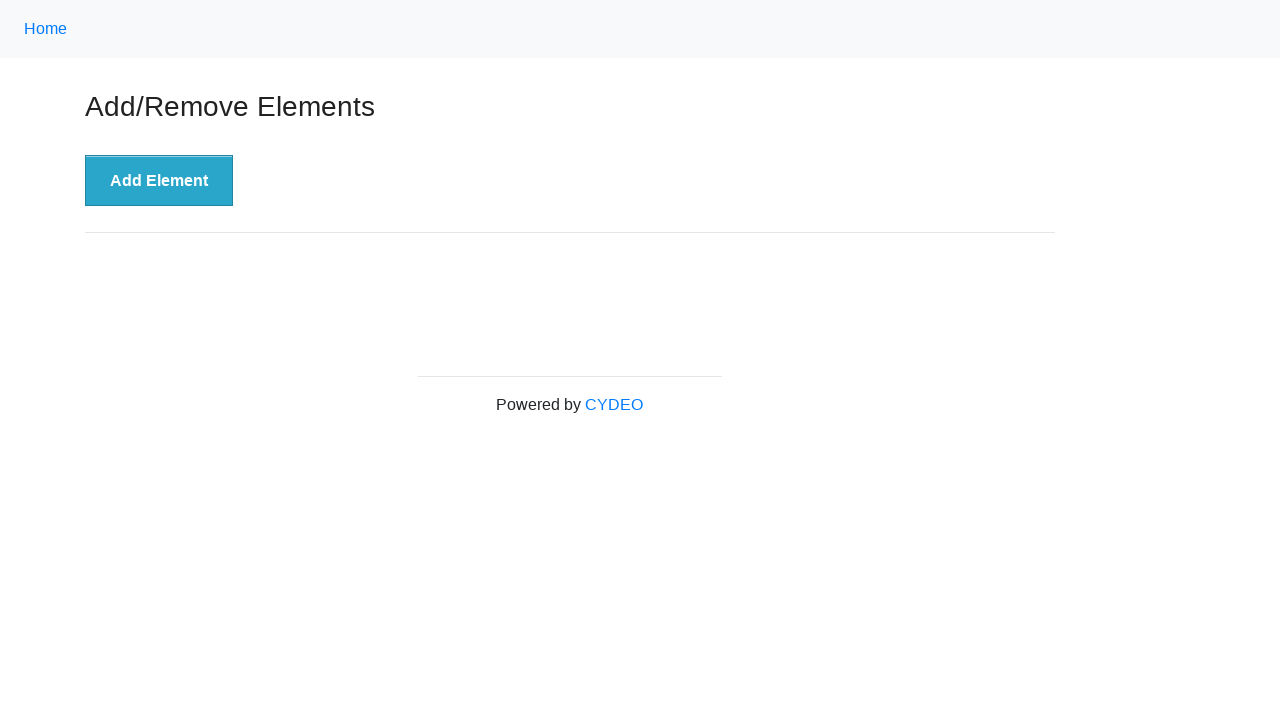

Clicked 'Add Element' button at (159, 181) on xpath=//button[.='Add Element']
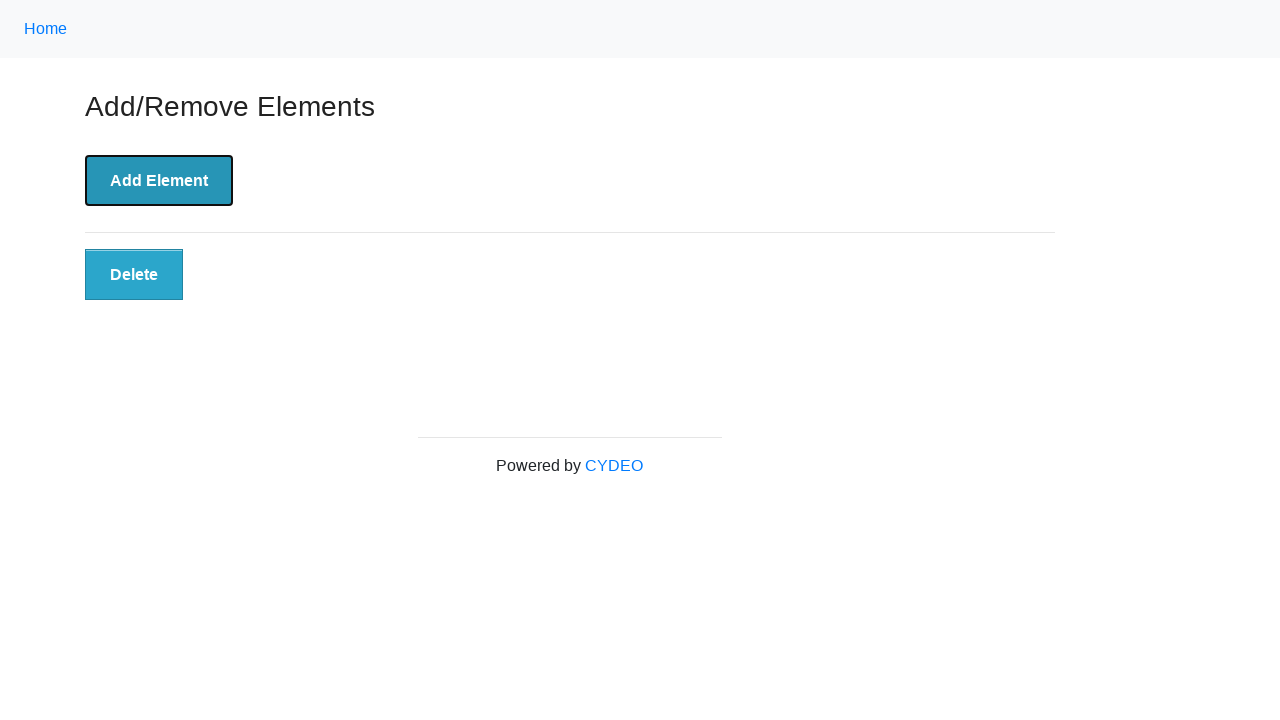

Delete button appeared after Add Element was clicked
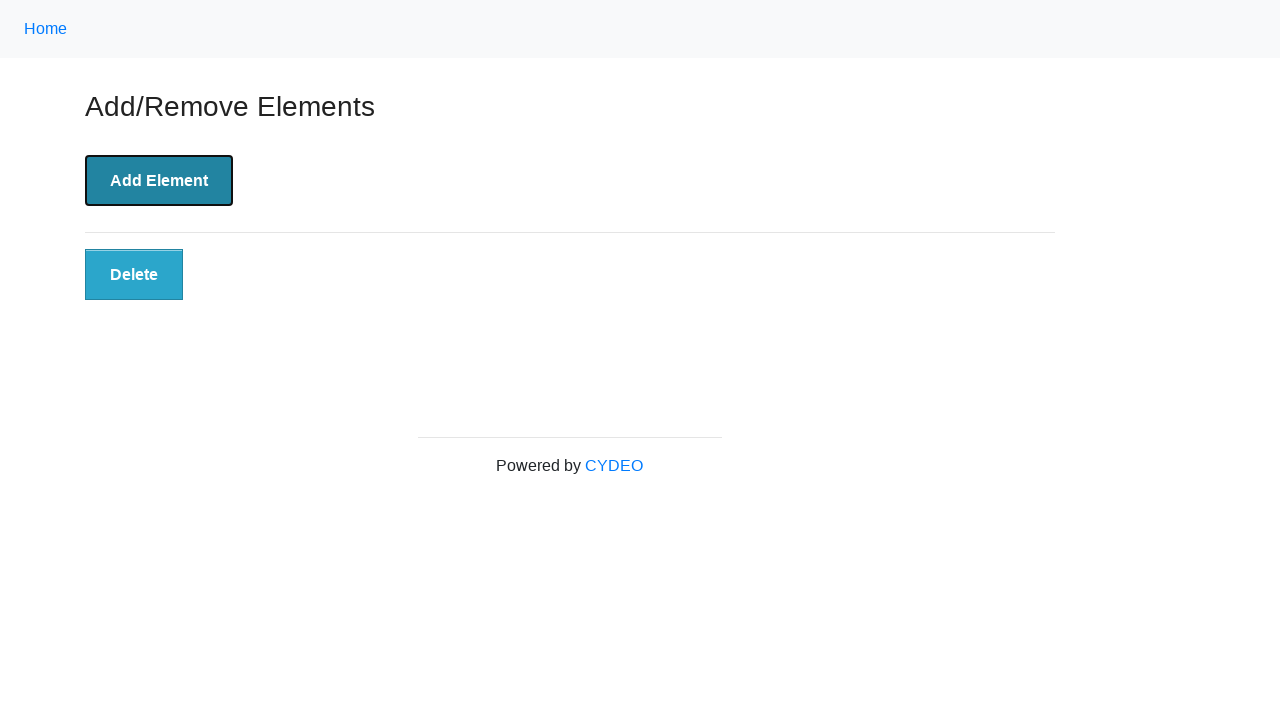

Verified Delete button is visible
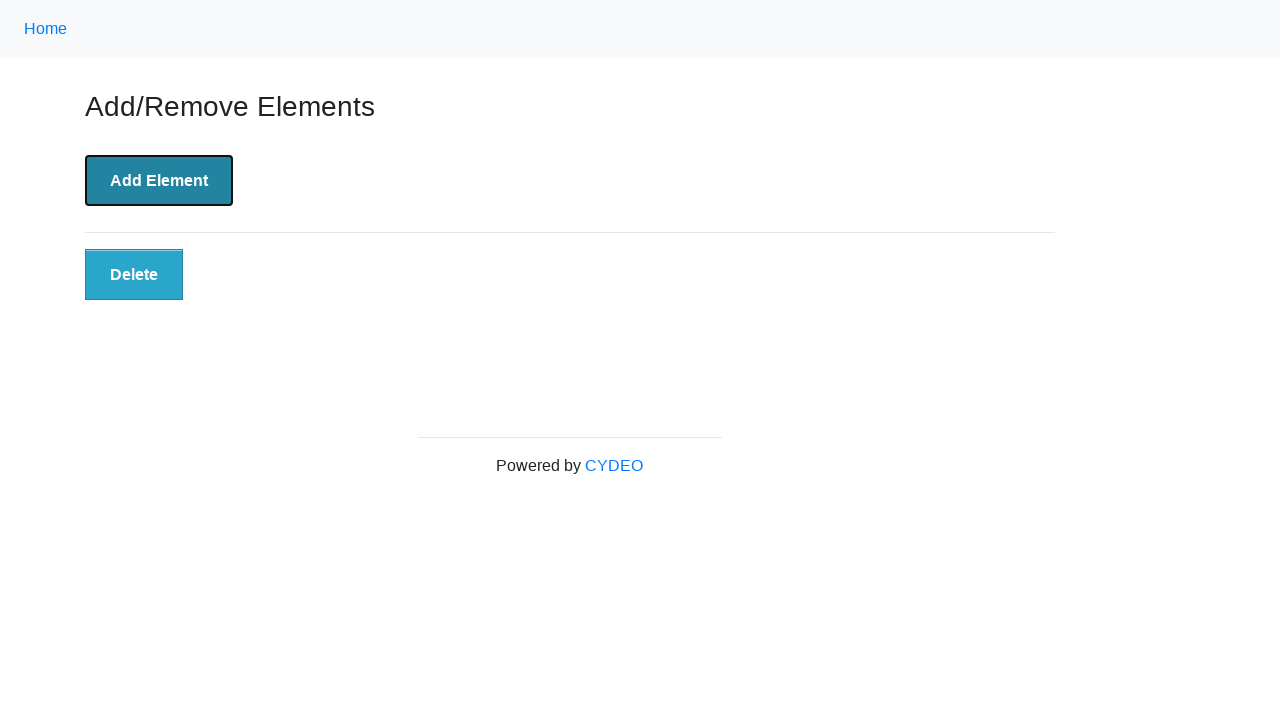

Clicked Delete button to remove the element at (134, 275) on button.added-manually
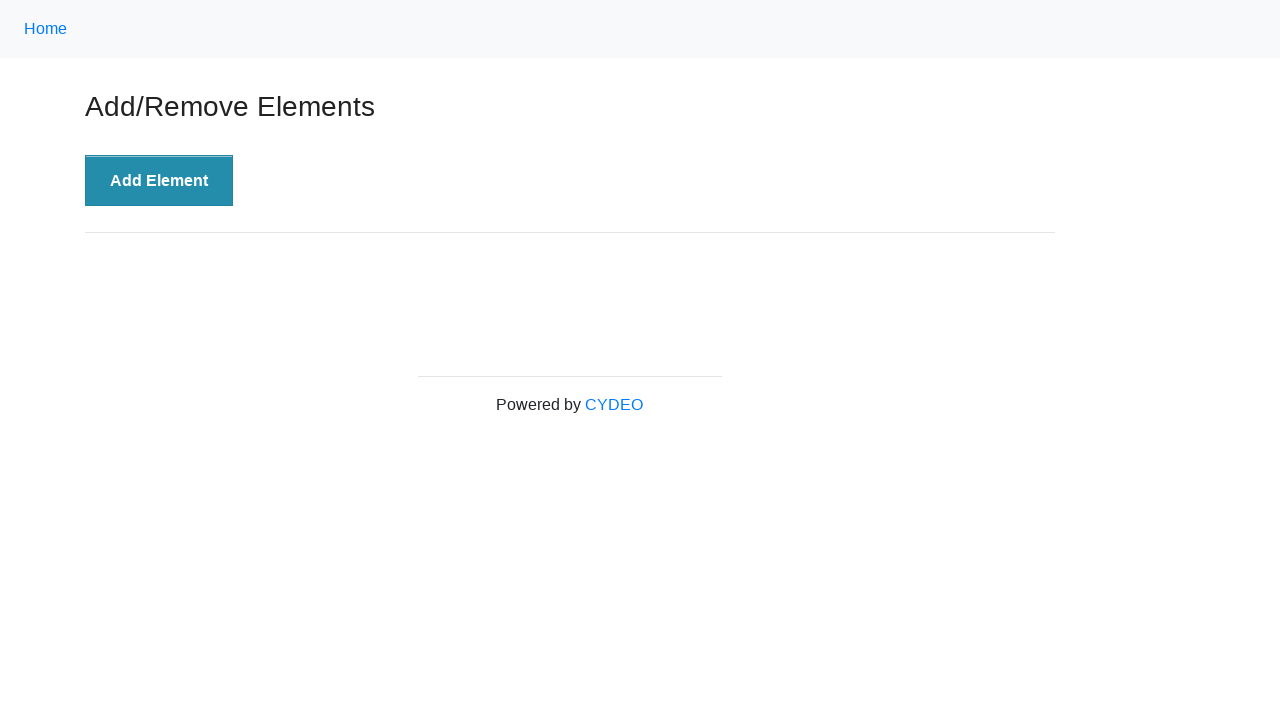

Verified Delete button disappeared from the page
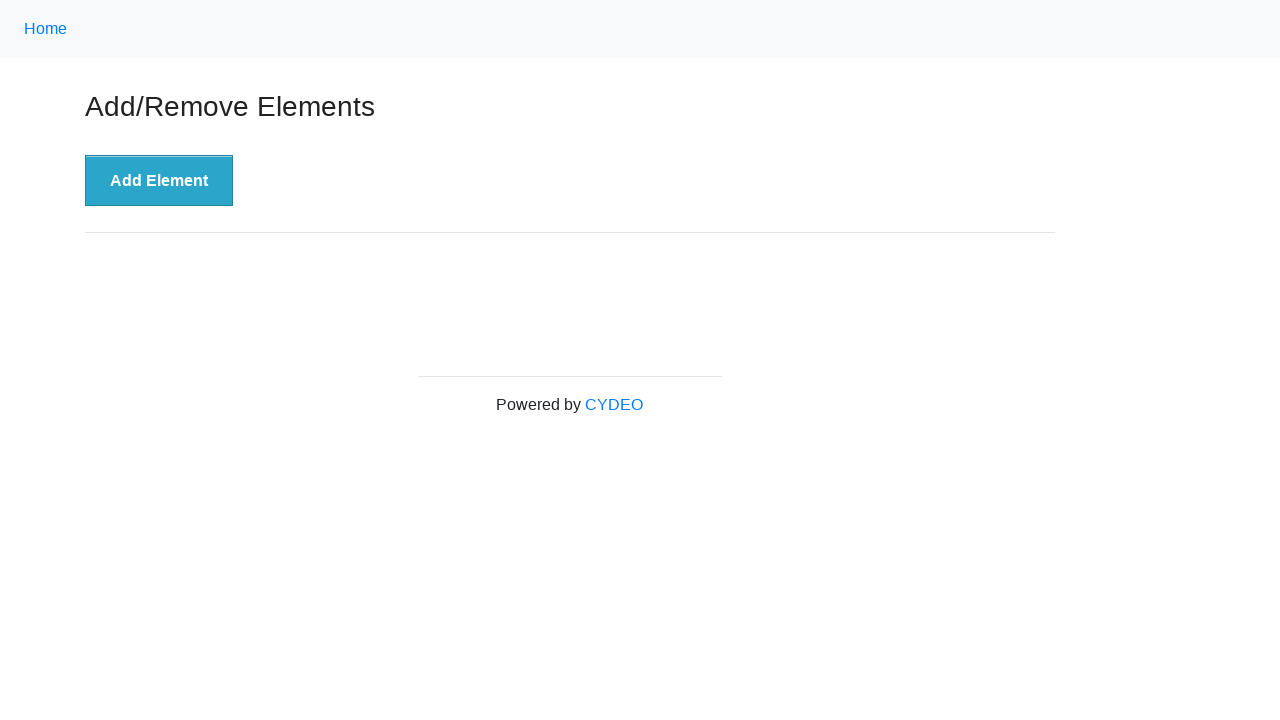

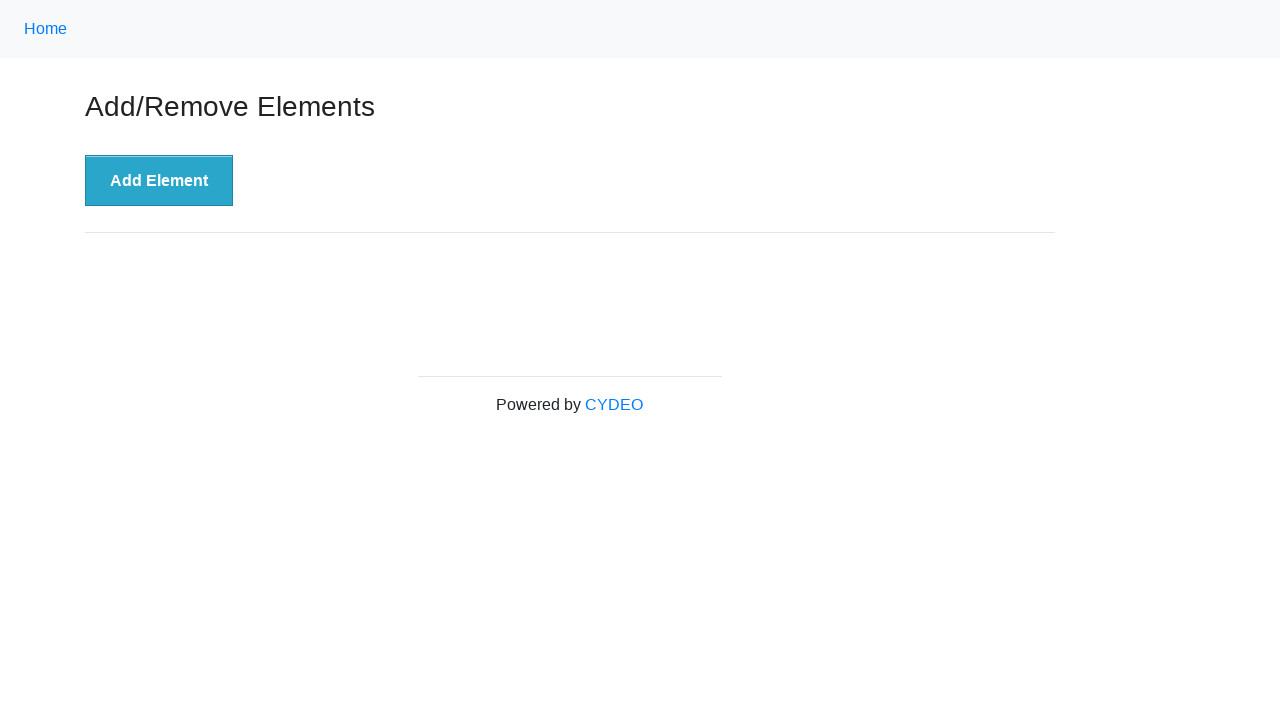